Tests dropdown selection functionality by selecting options using index - selects Option 1, then Option 2, then Option 1 again

Starting URL: https://the-internet.herokuapp.com/dropdown

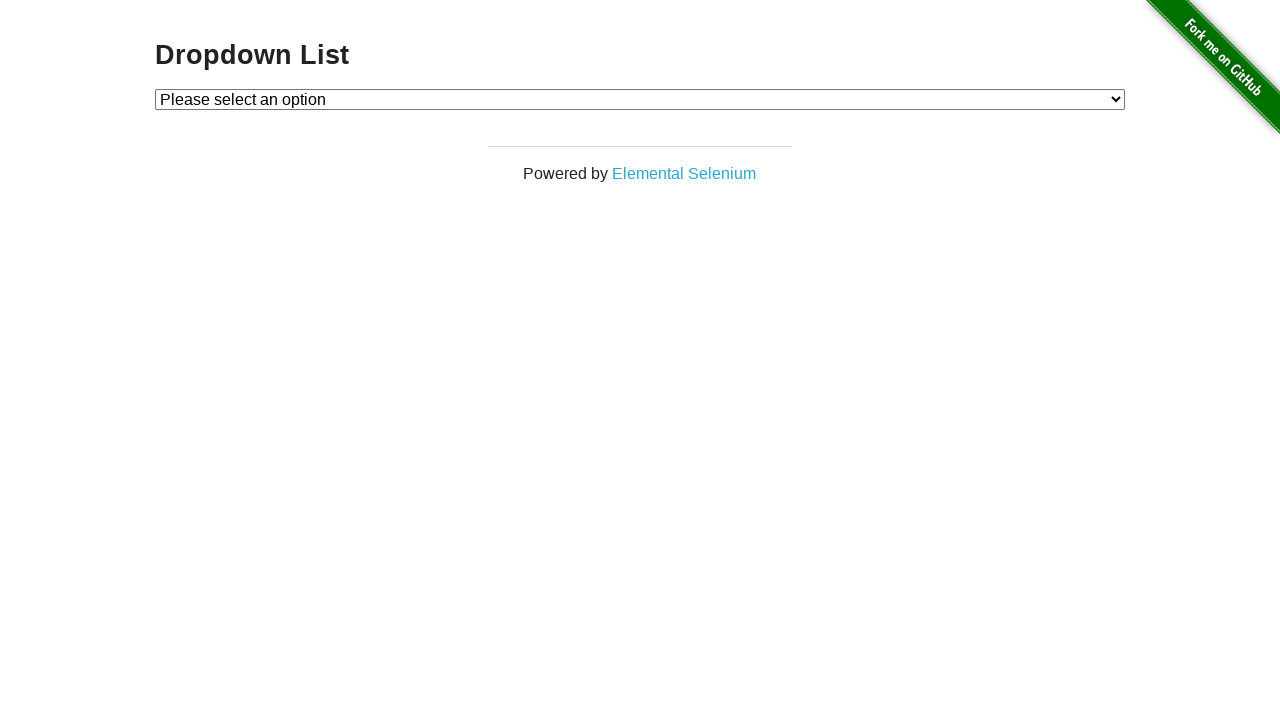

Selected Option 1 from dropdown using index 1 on #dropdown
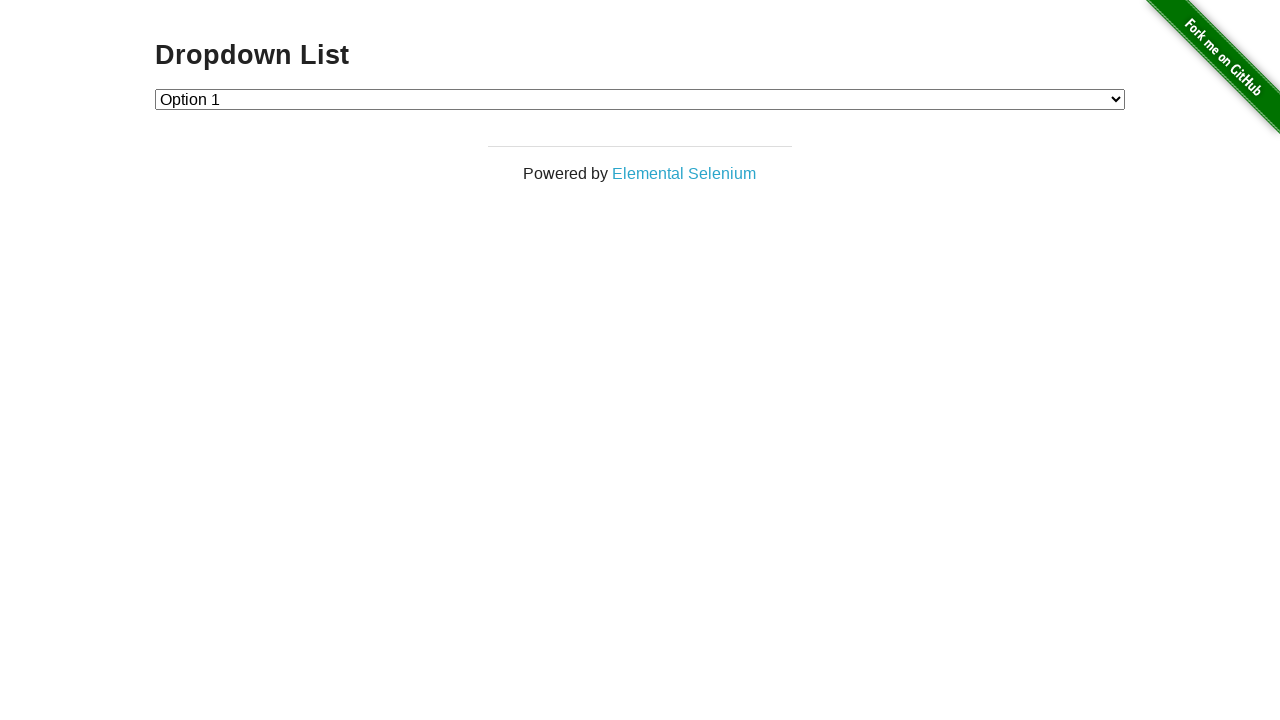

Selected Option 2 from dropdown using index 2 on #dropdown
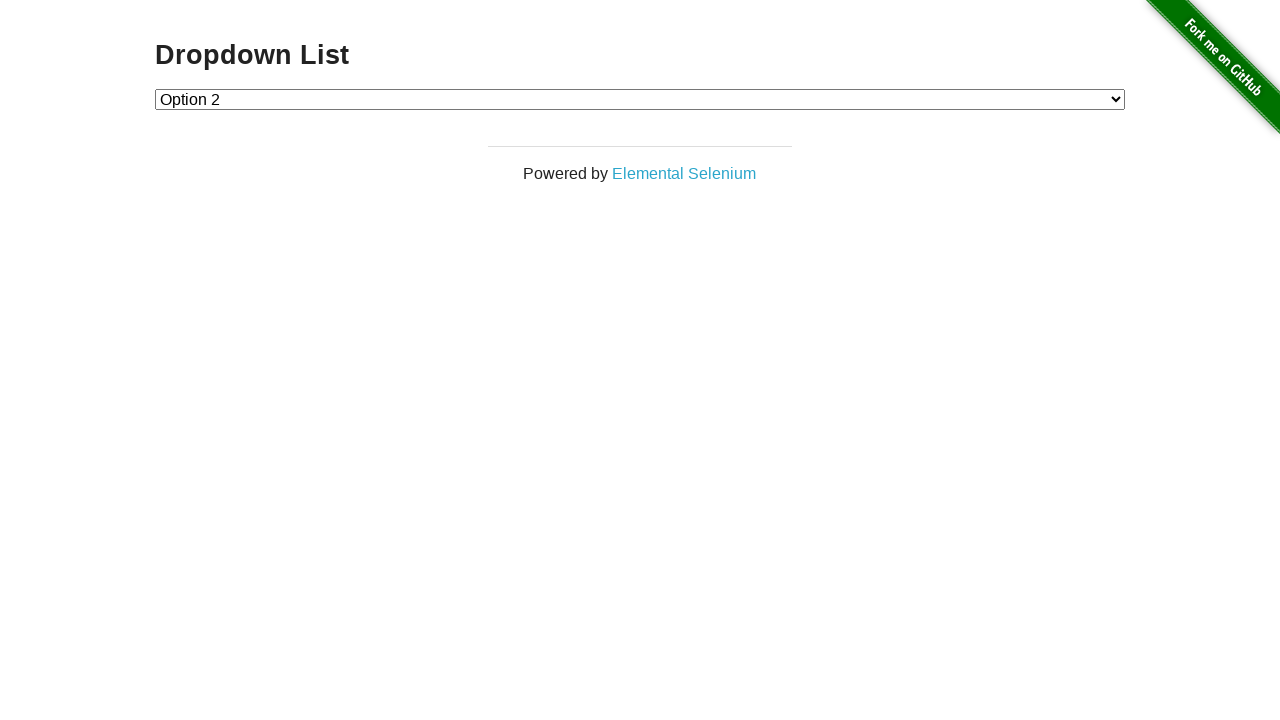

Selected Option 1 again from dropdown using index 1 on #dropdown
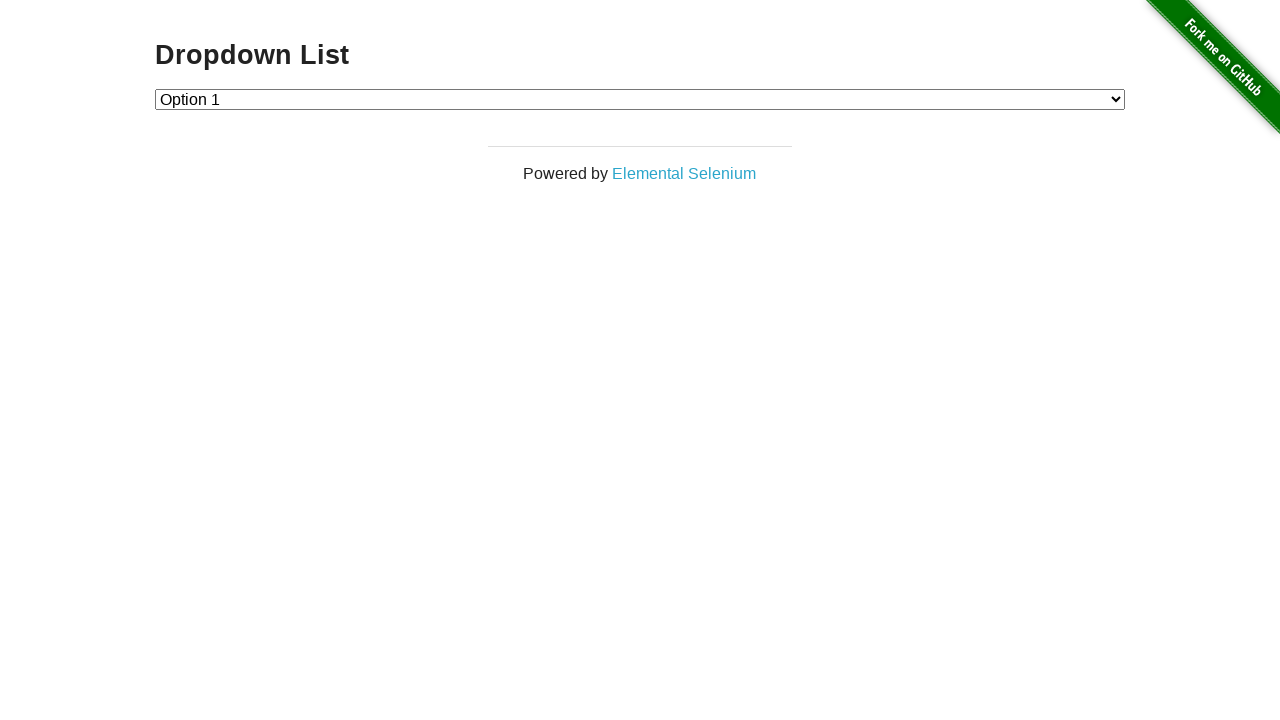

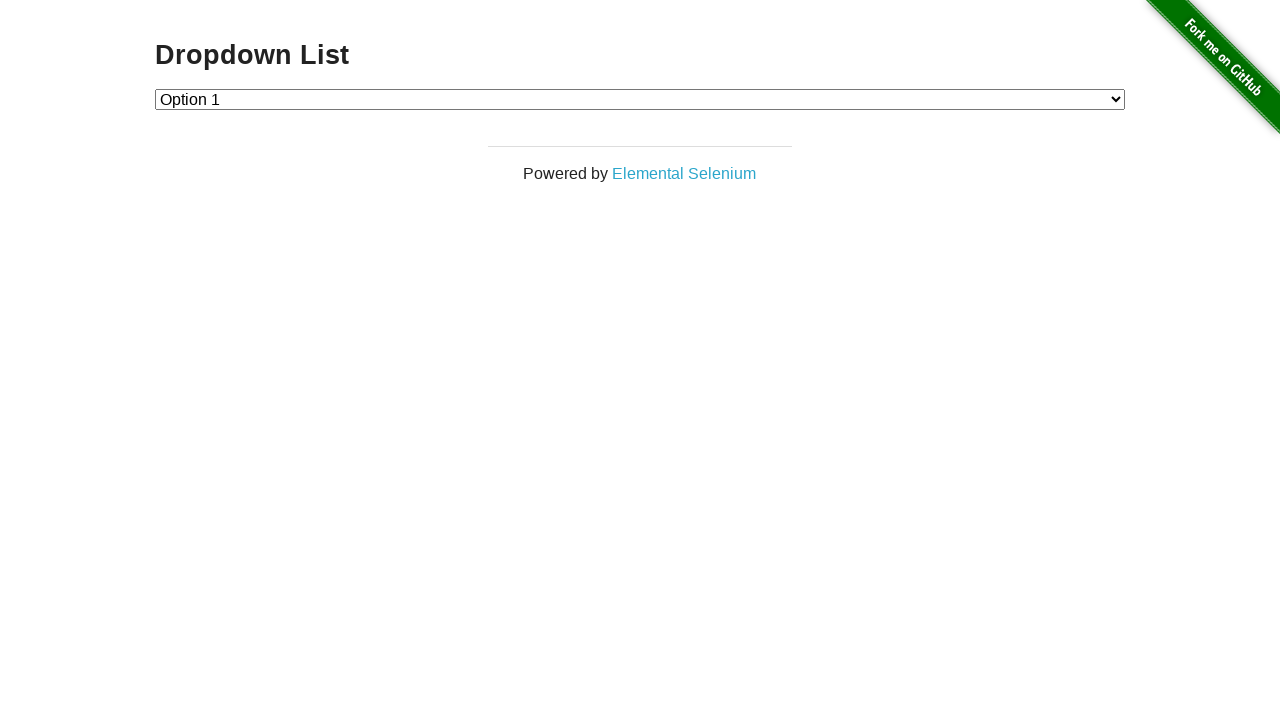